Tests autocomplete functionality by typing "CAN" and selecting Canada using arrow keys

Starting URL: https://www.rahulshettyacademy.com/AutomationPractice/

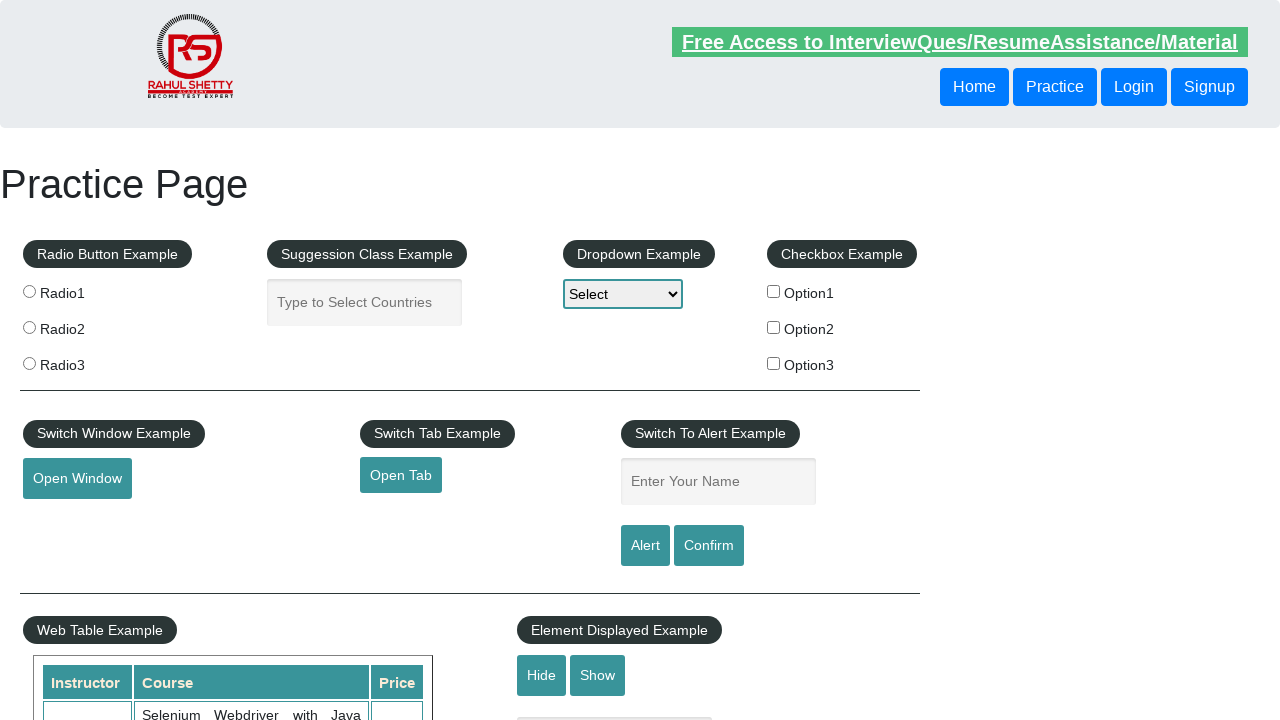

Navigated to AutomationPractice page
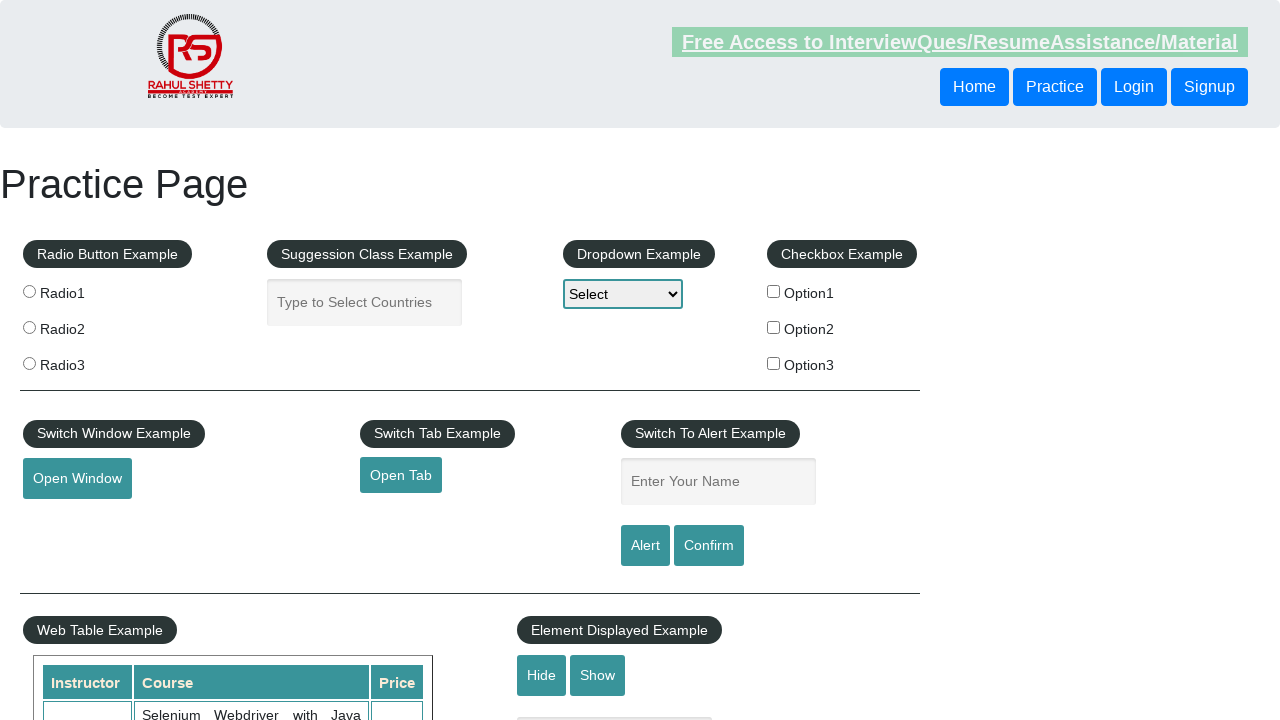

Clicked on autocomplete input field at (365, 302) on input#autocomplete
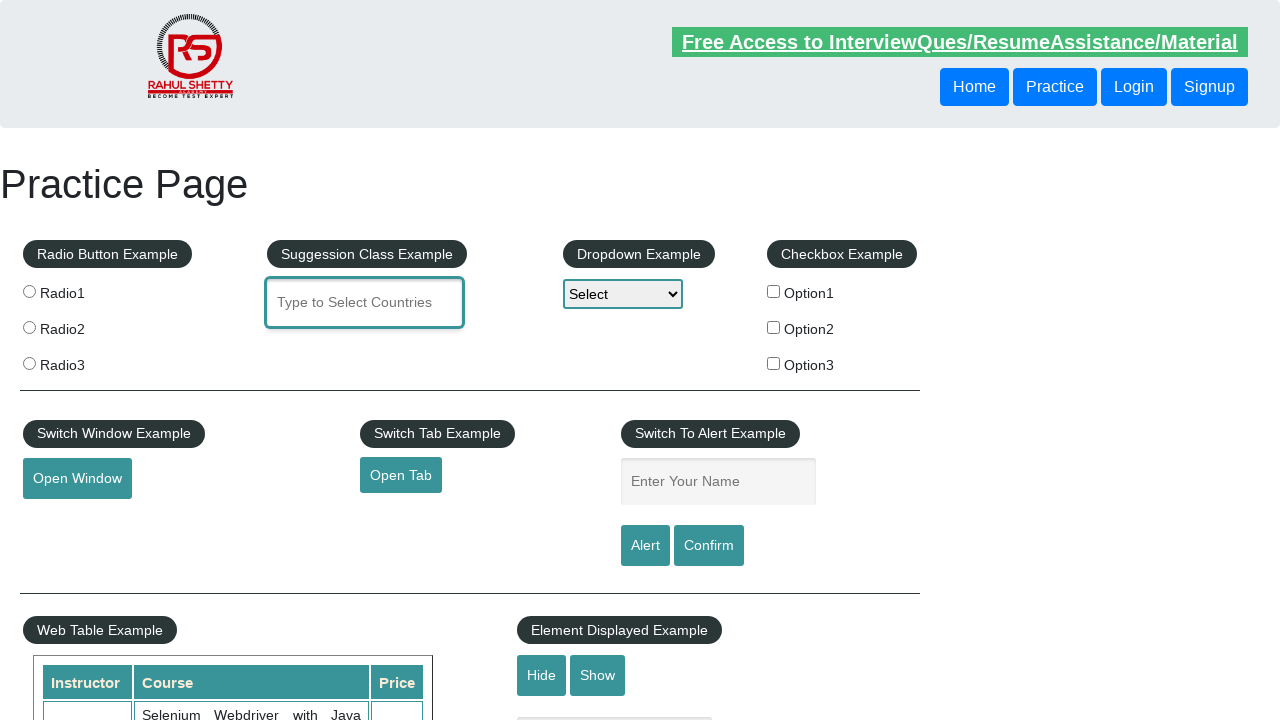

Typed 'CAN' in autocomplete field to trigger suggestions on input#autocomplete
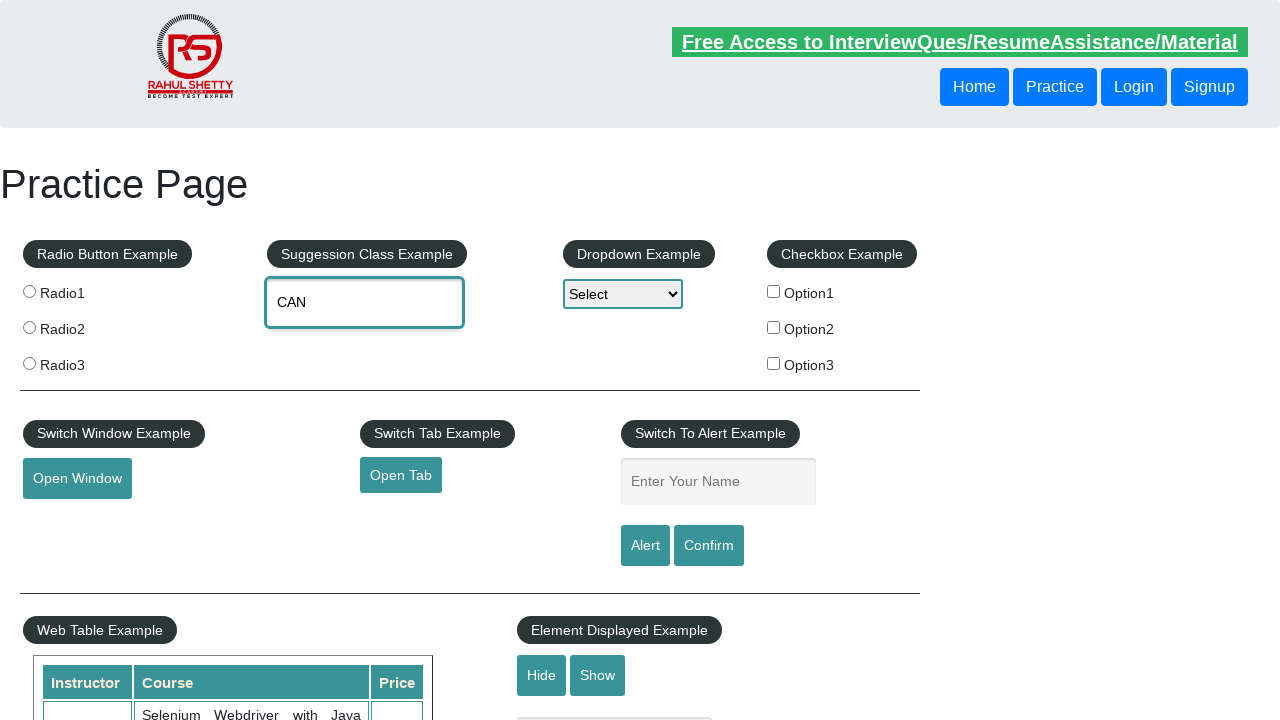

Pressed ArrowDown to navigate to first suggestion on input#autocomplete
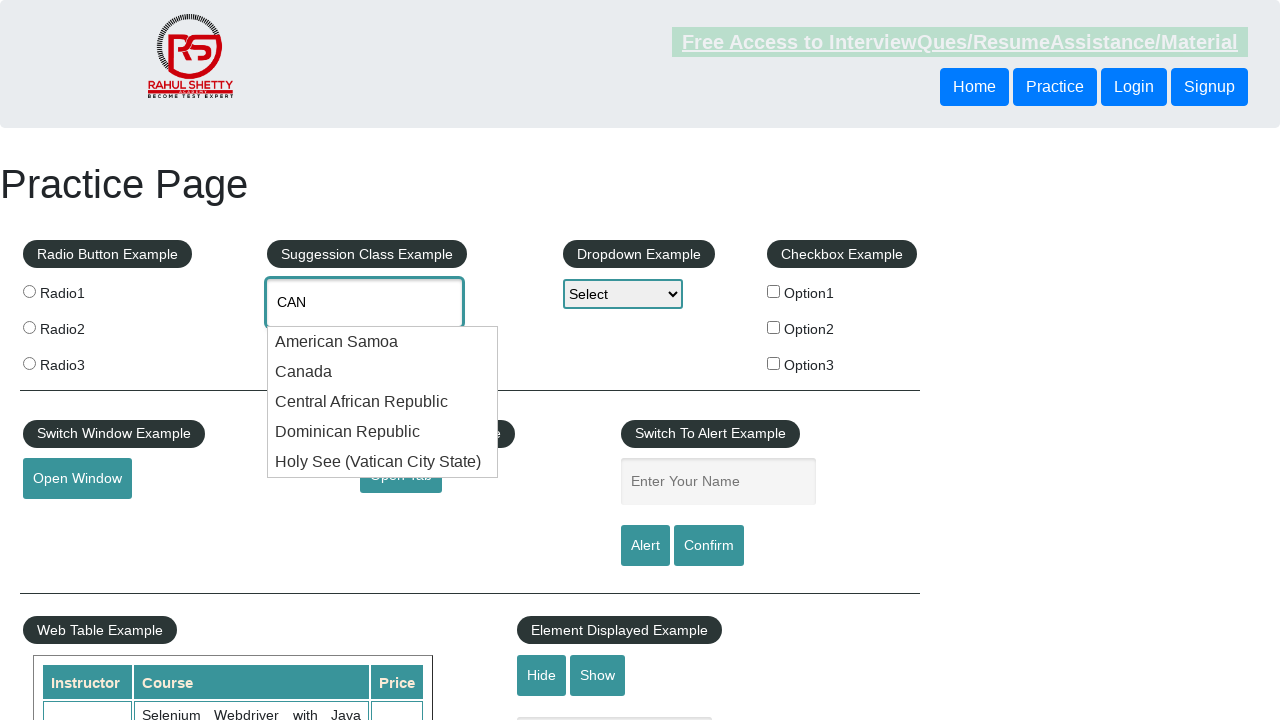

Pressed ArrowDown to navigate to second suggestion on input#autocomplete
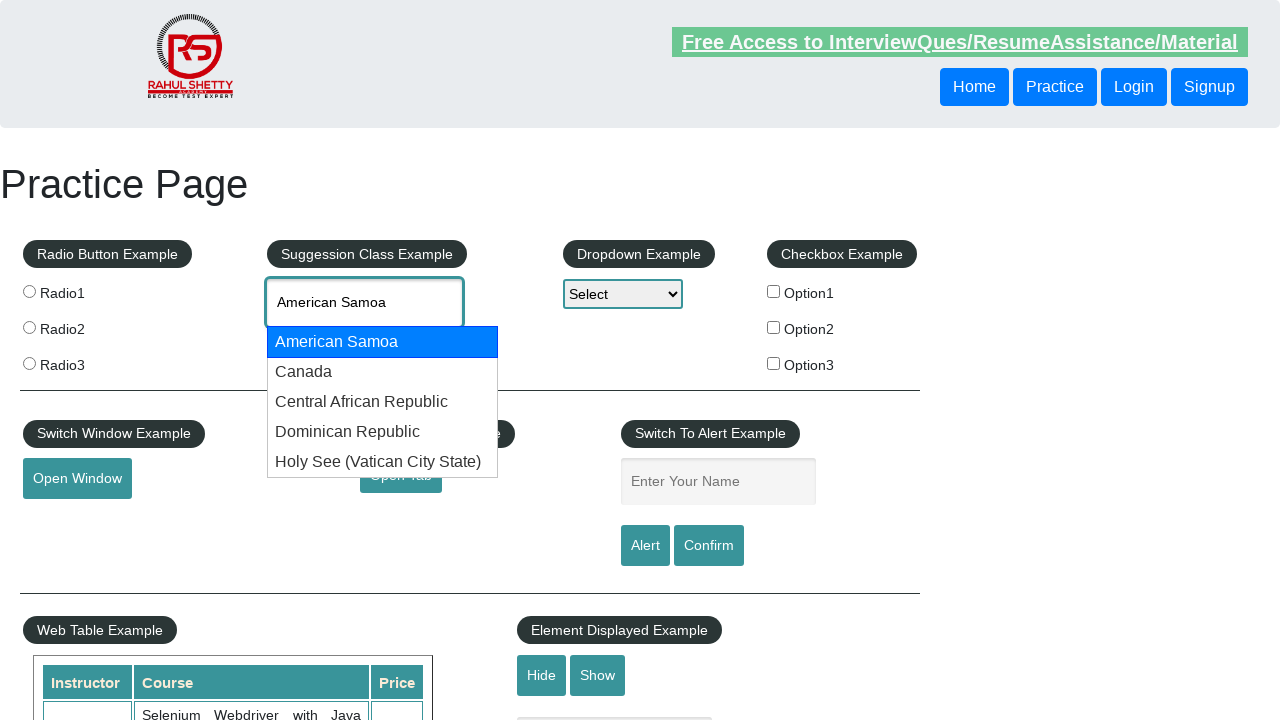

Pressed ArrowDown to navigate to third suggestion (Canada) on input#autocomplete
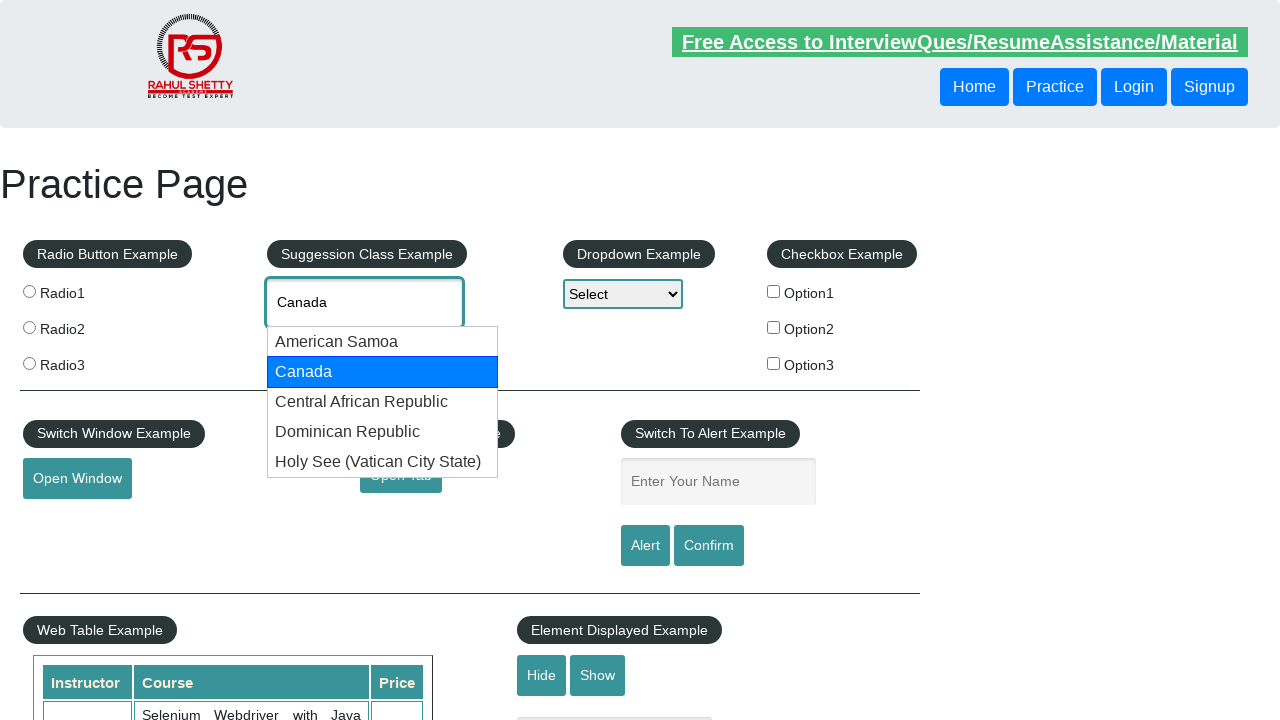

Pressed Enter to select Canada from the suggestions on input#autocomplete
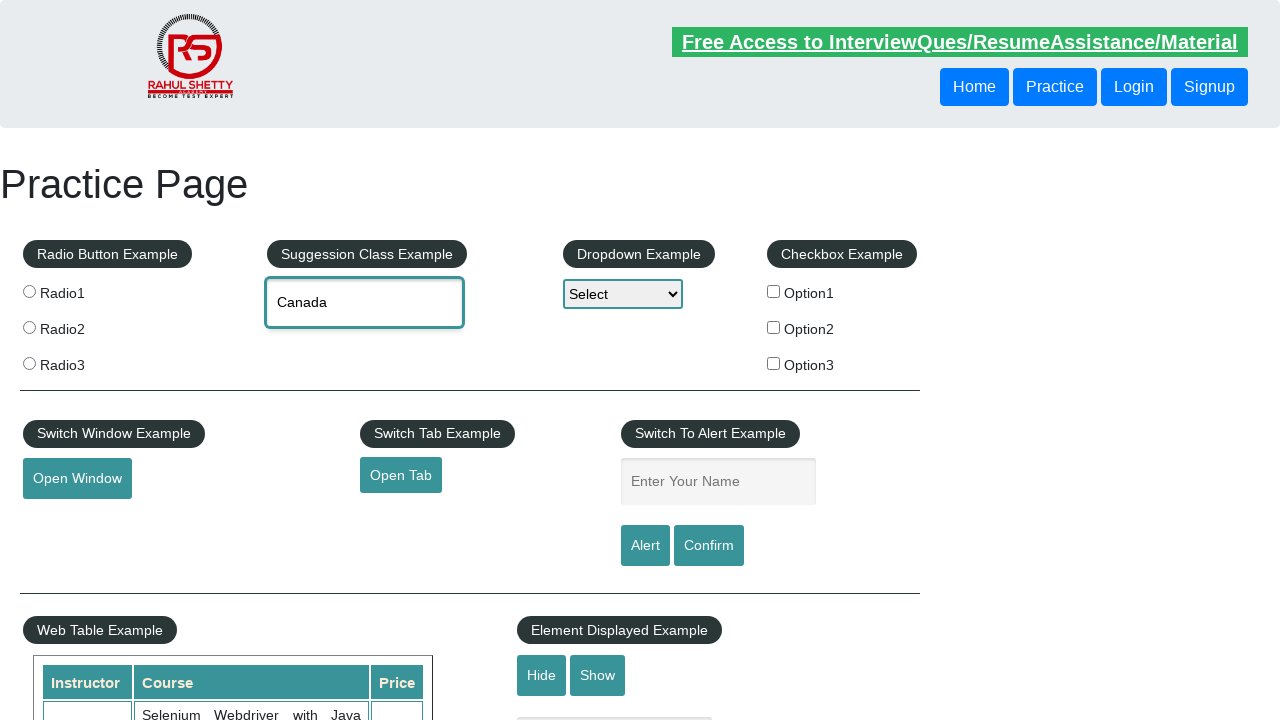

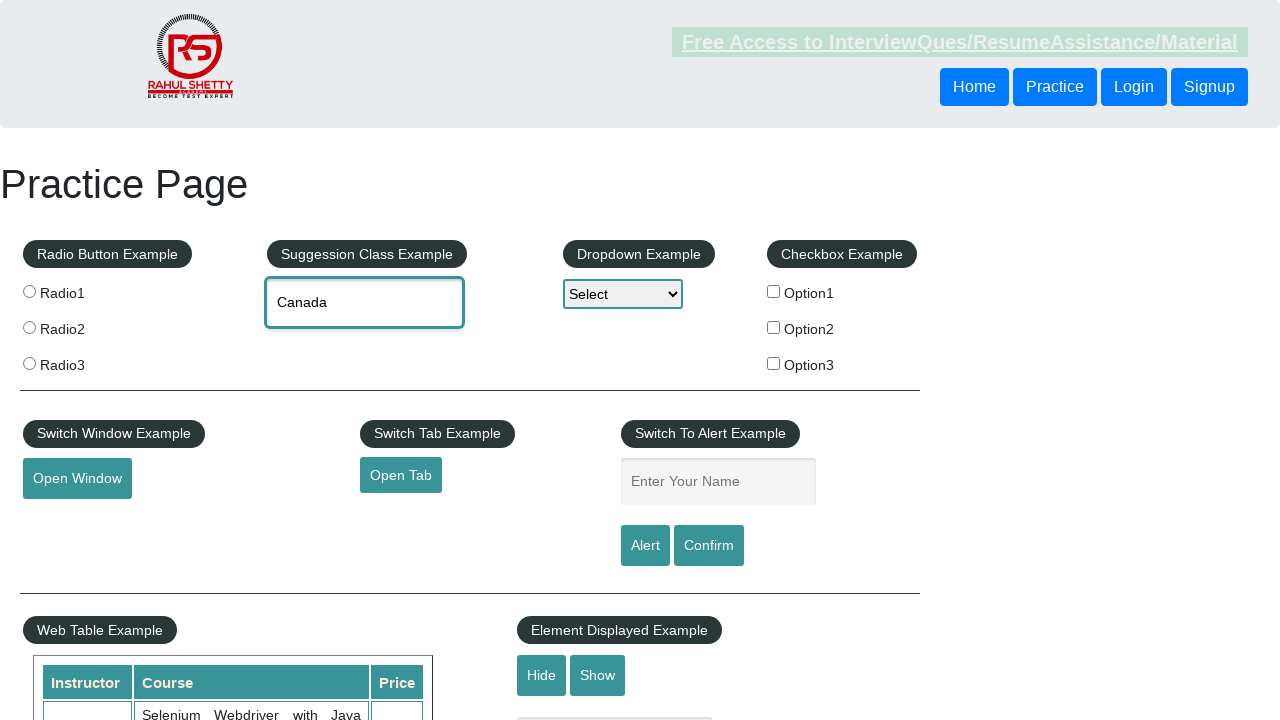